Tests multiple window handling by clicking a link that opens a new window, then opening additional windows via JavaScript, and switching between them by title.

Starting URL: https://the-internet.herokuapp.com/windows

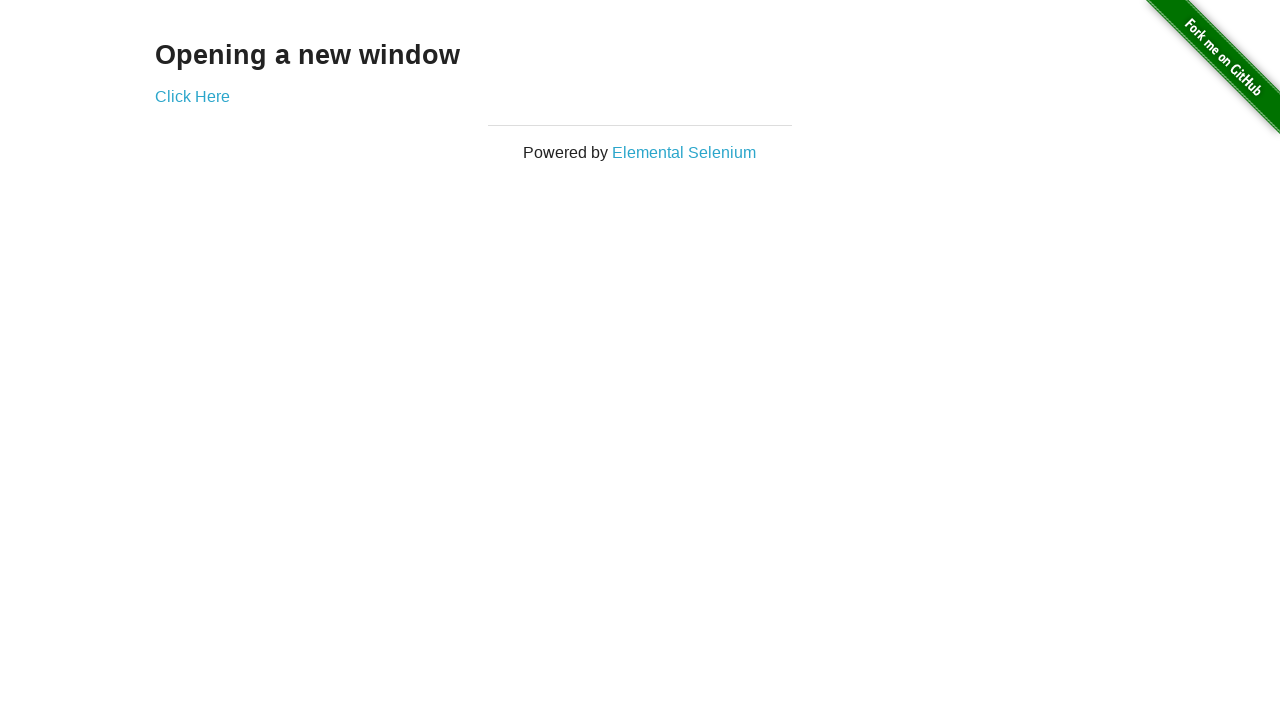

Clicked 'Click Here' link to open new window at (192, 96) on xpath=//a[.='Click Here']
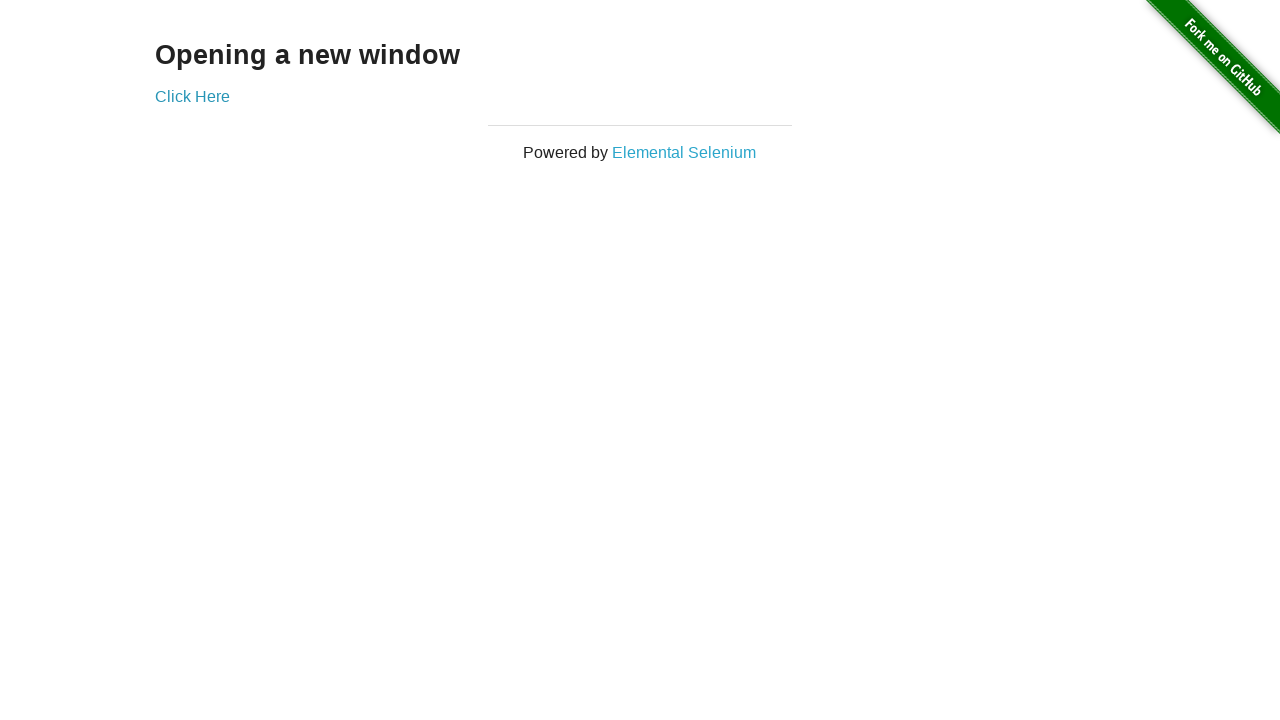

Opened window with Techtorial Academy homepage via JavaScript
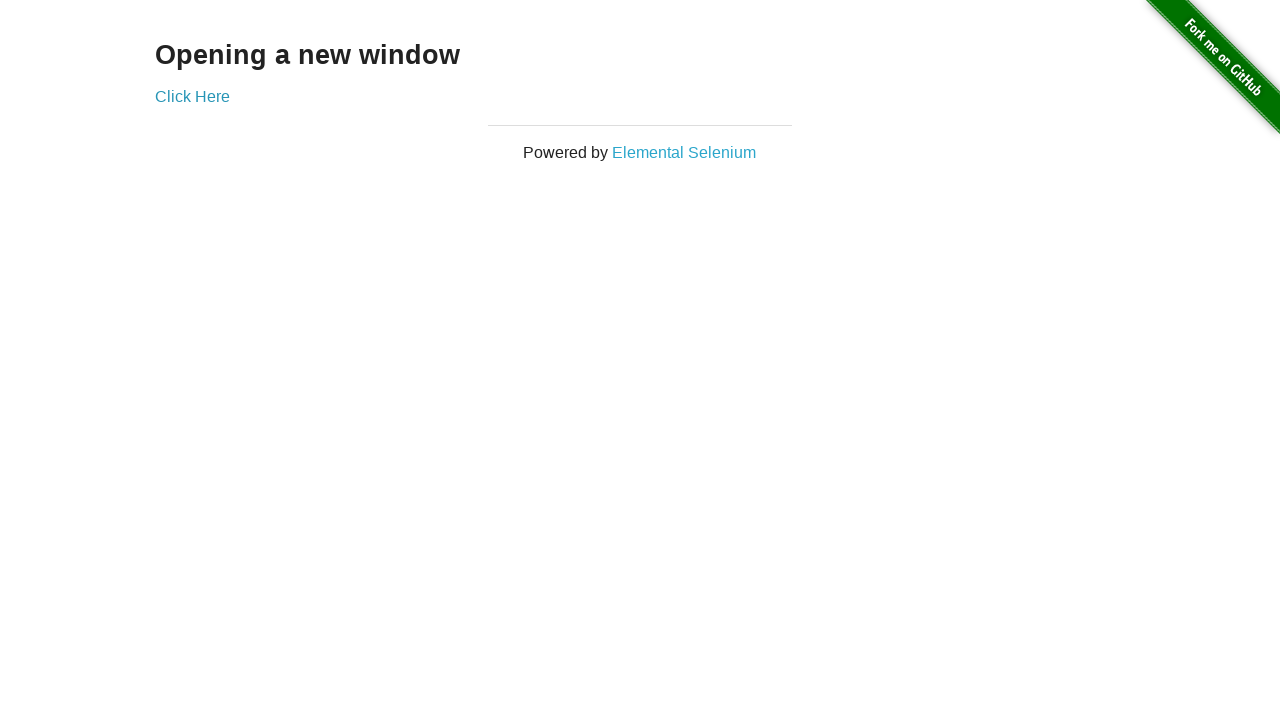

Opened window with Techtorial Academy About Us page via JavaScript
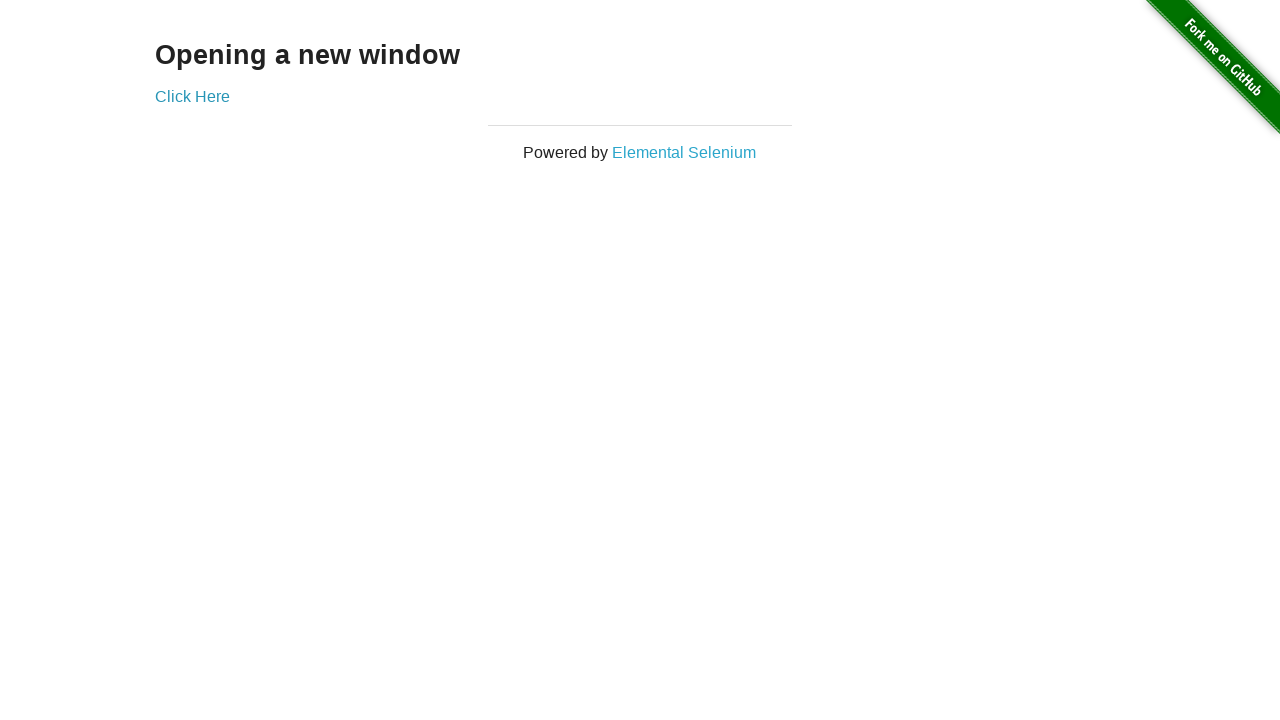

Opened window with Techtorial Academy Programs page via JavaScript
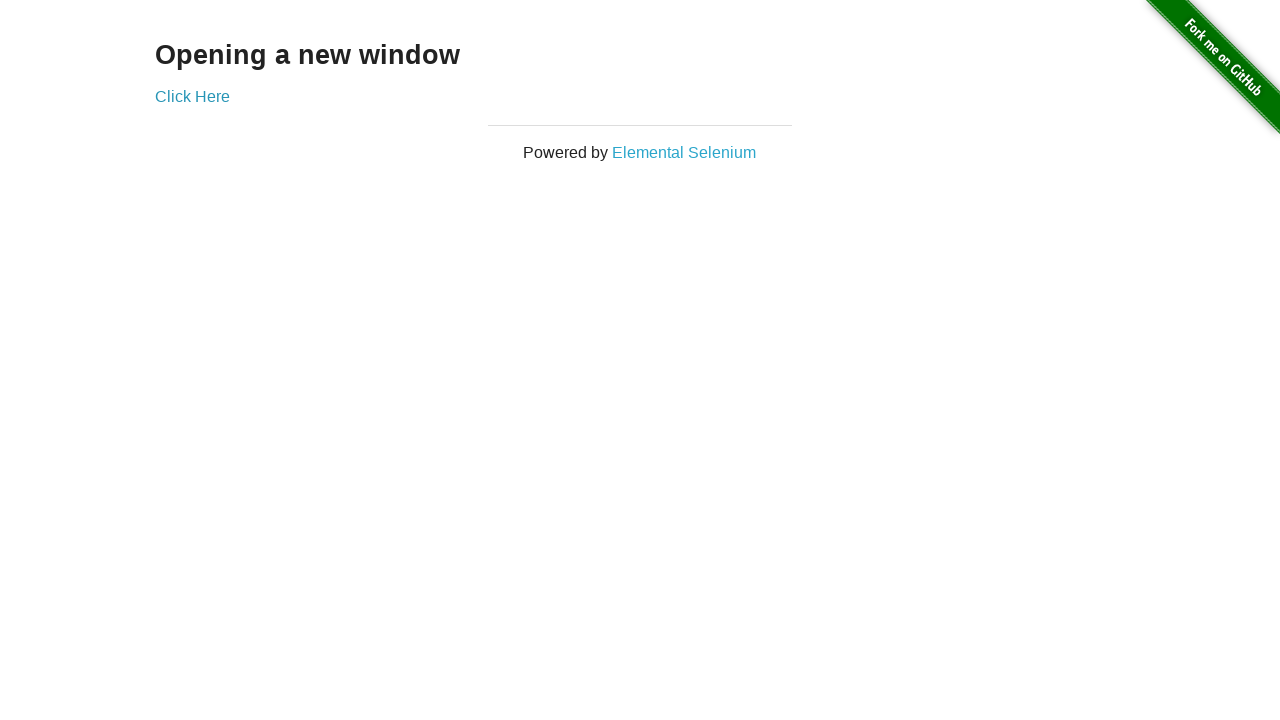

Retrieved all pages from context
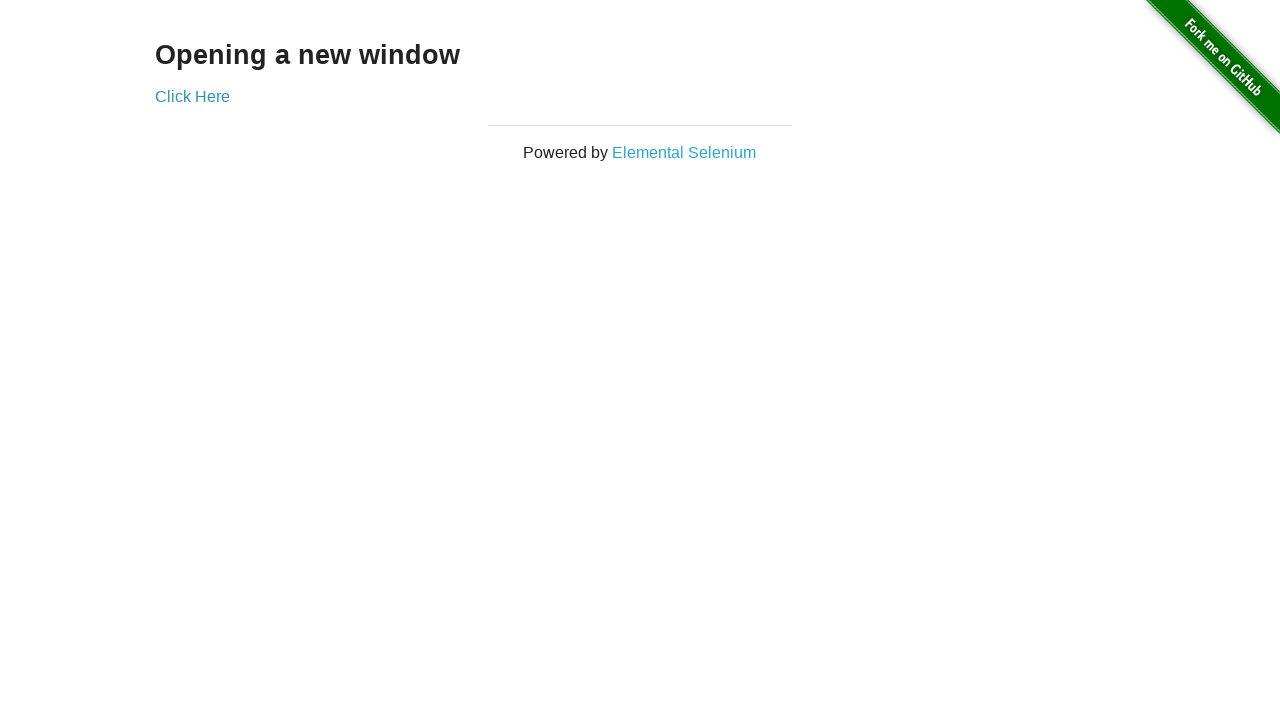

Waited for page to reach domcontentloaded state (title: The Internet)
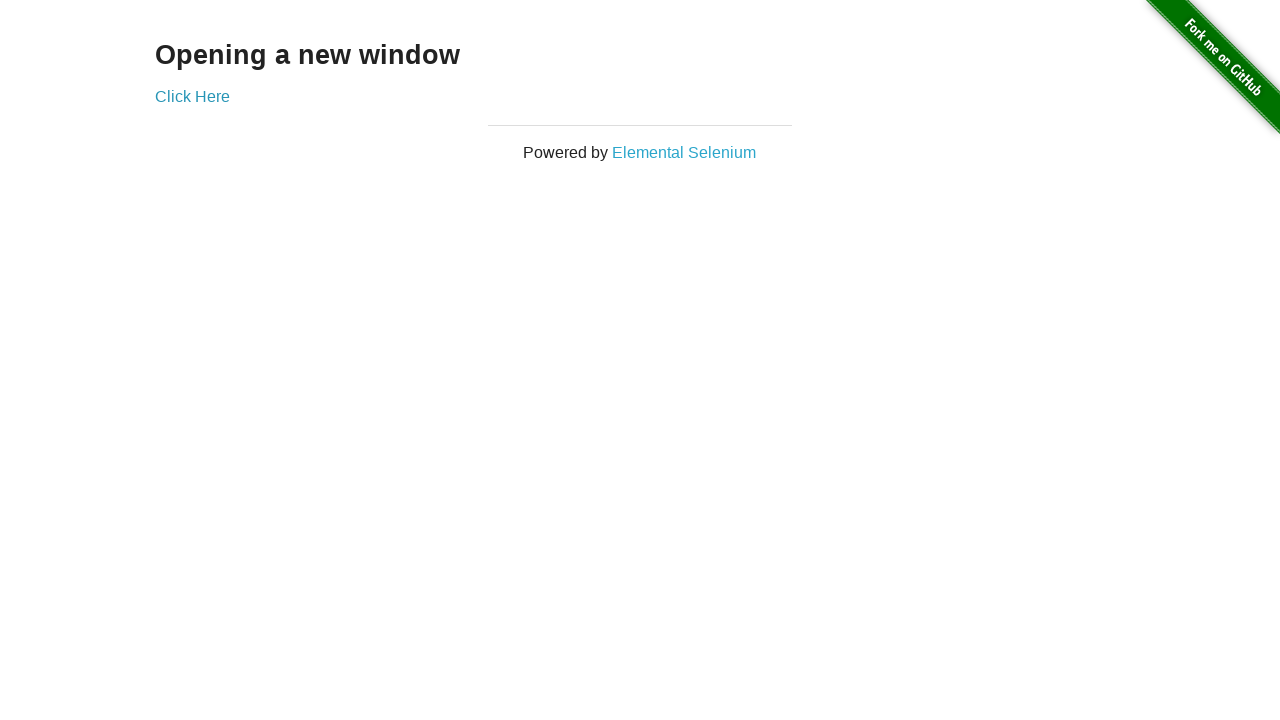

Waited for page to reach domcontentloaded state (title: New Window)
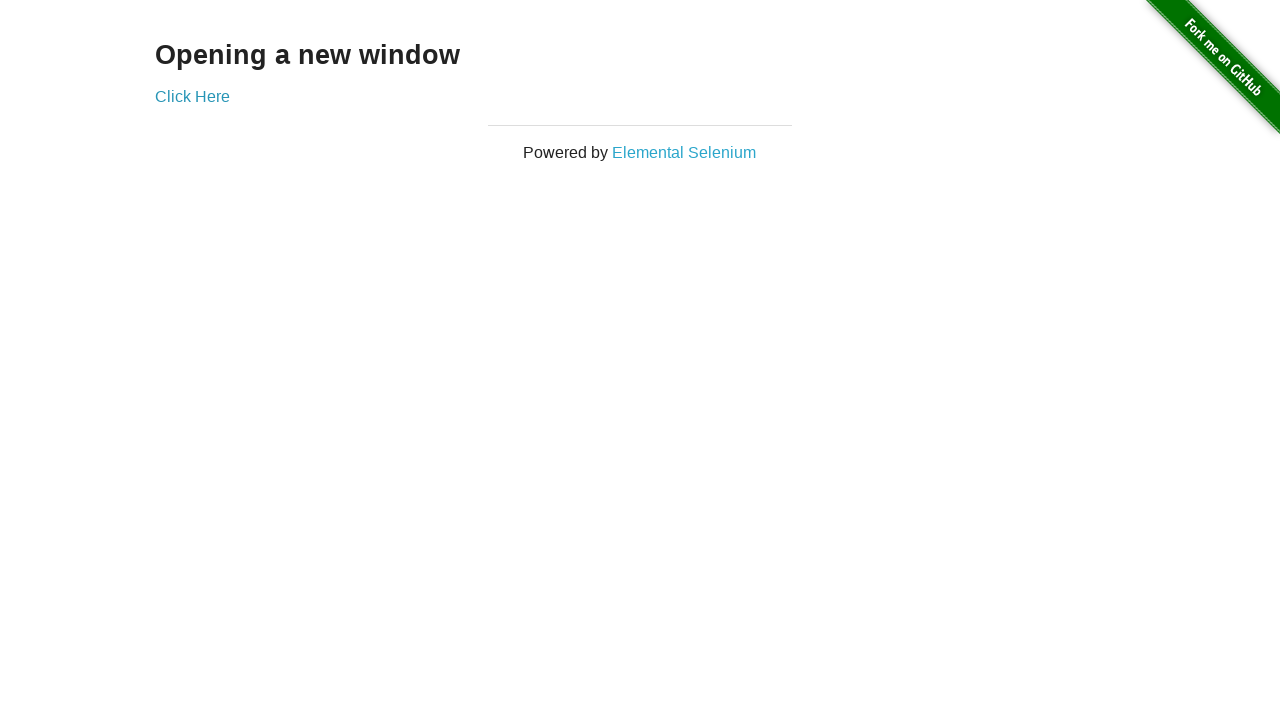

Waited for page to reach domcontentloaded state (title: Kickstart Your Tech Career with Our Top-Rated Coding Bootcamp)
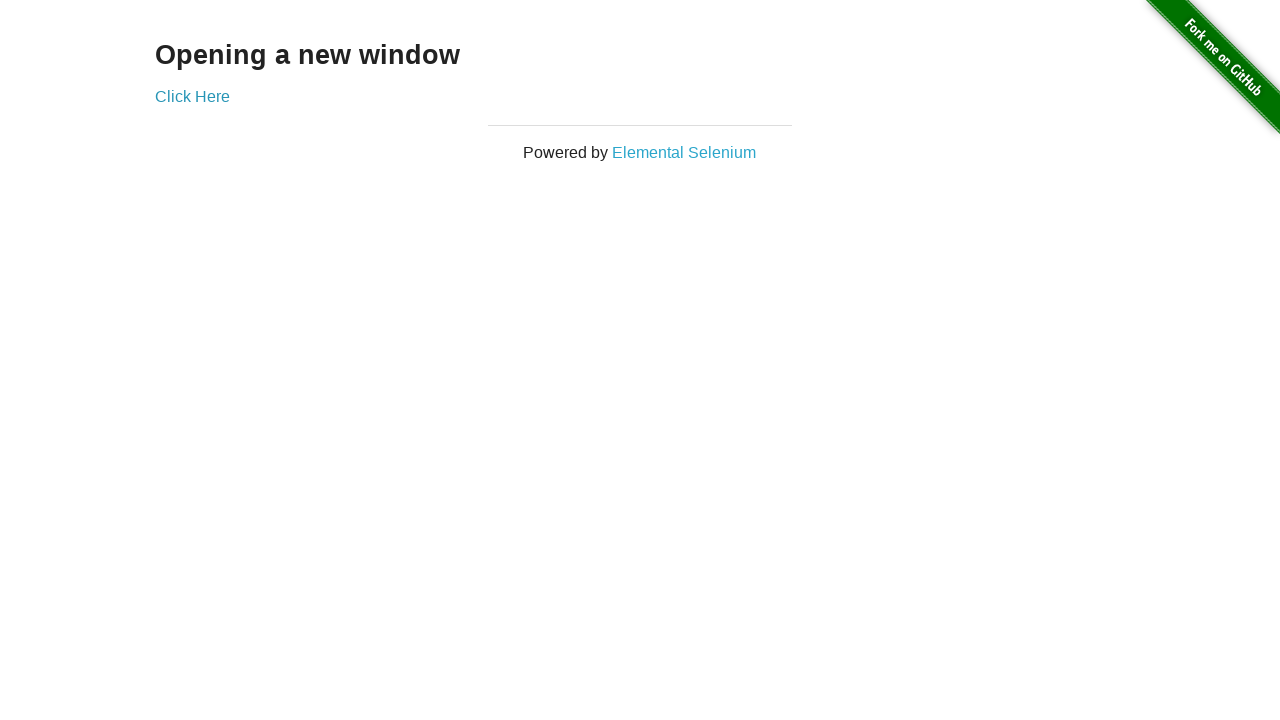

Waited for page to reach domcontentloaded state (title: Error)
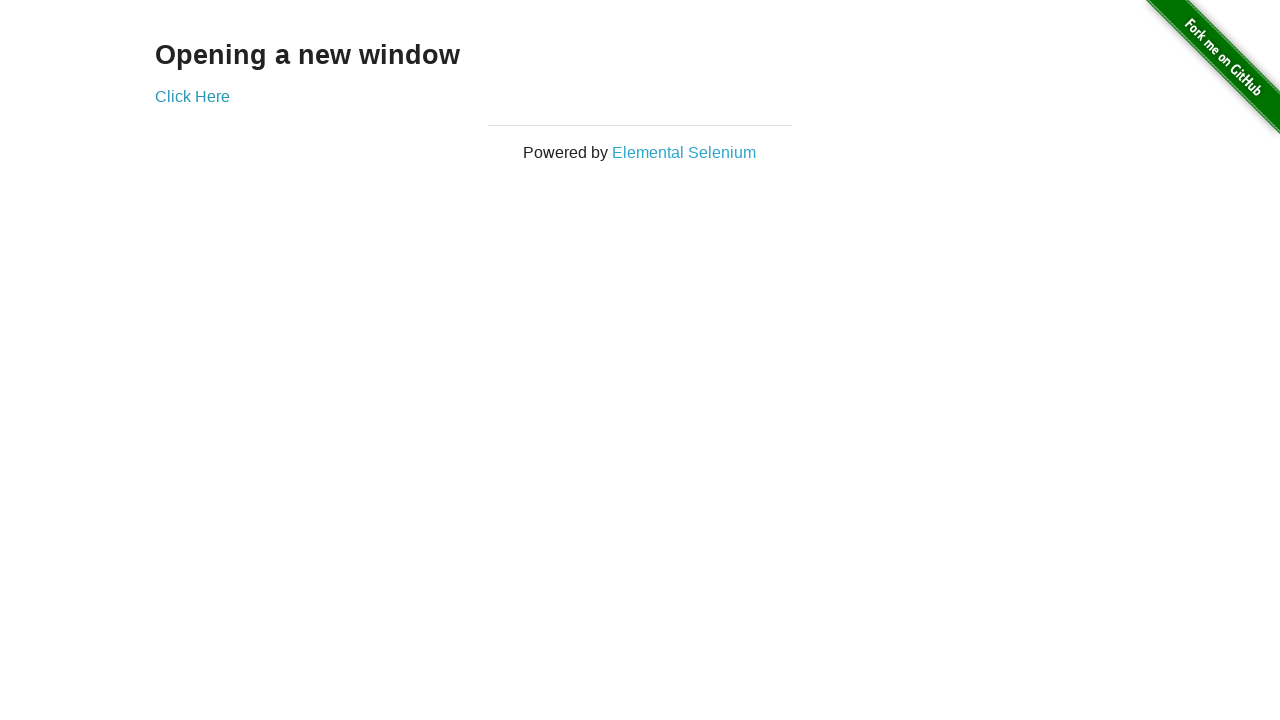

Waited for page to reach domcontentloaded state (title: Error)
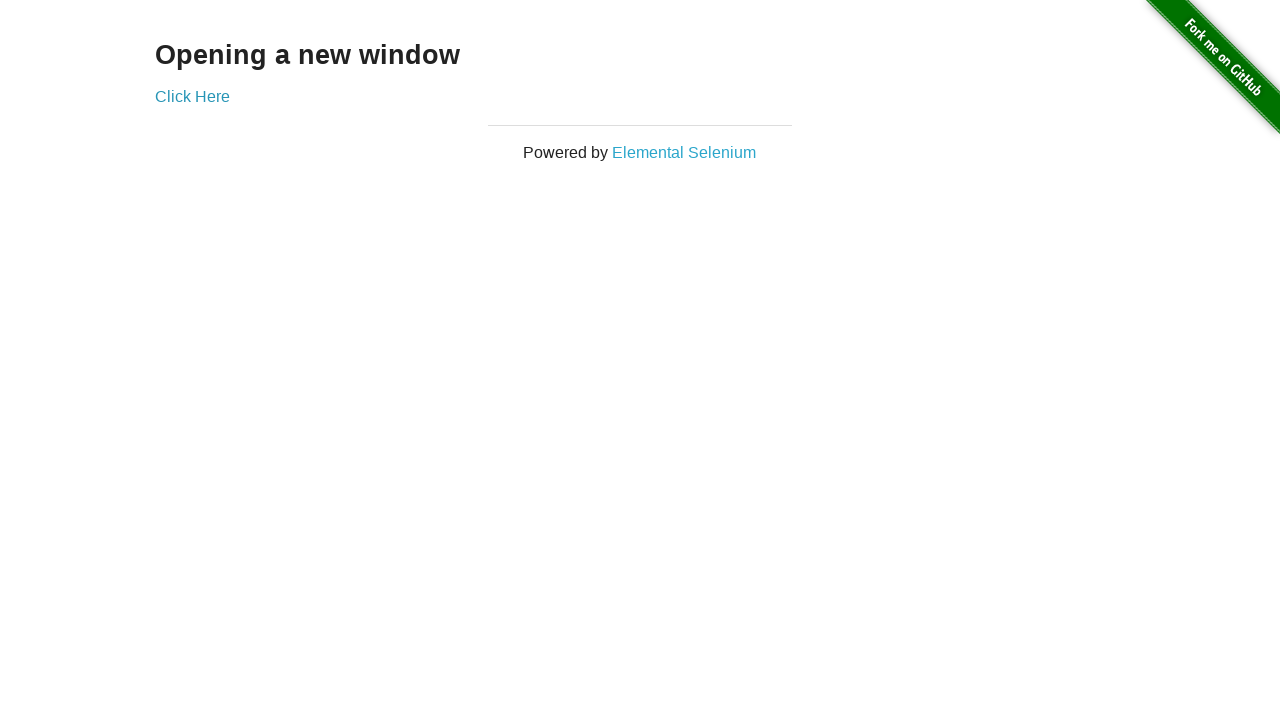

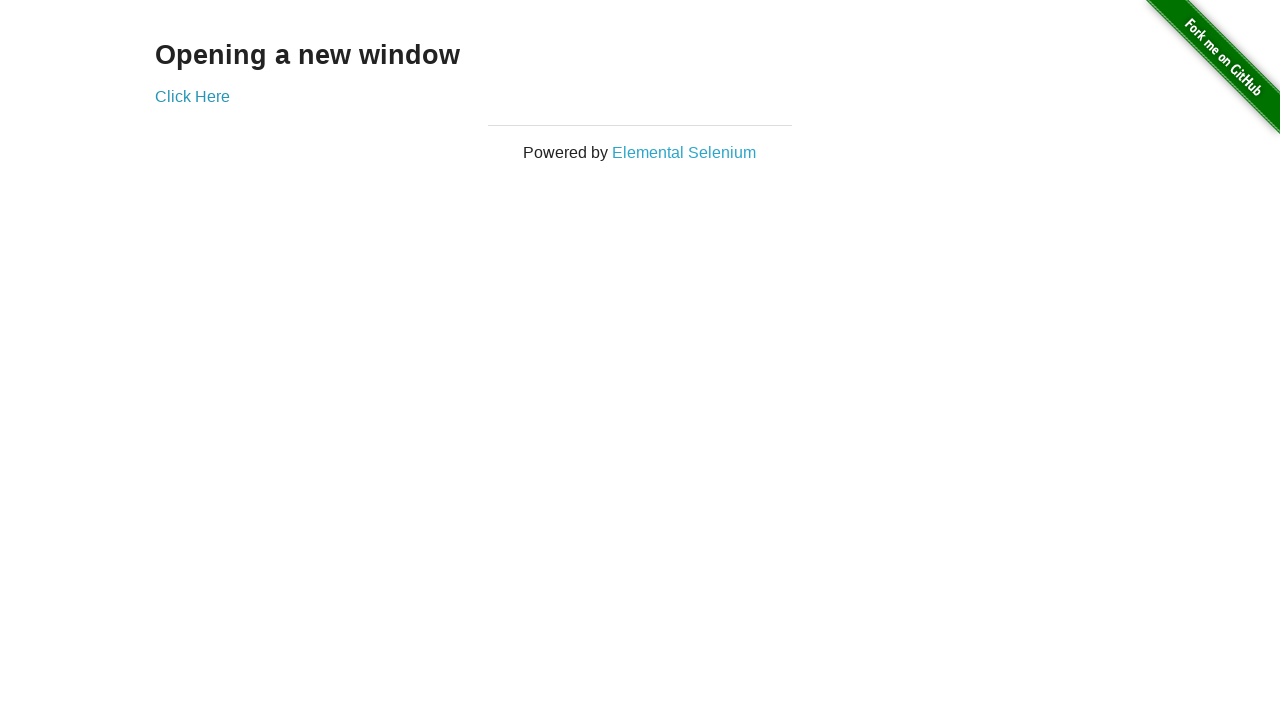